Tests dynamic controls page by clicking Remove button, verifying "It's gone!" message appears, then clicking Add button and verifying "It's back!" message appears

Starting URL: https://the-internet.herokuapp.com/dynamic_controls

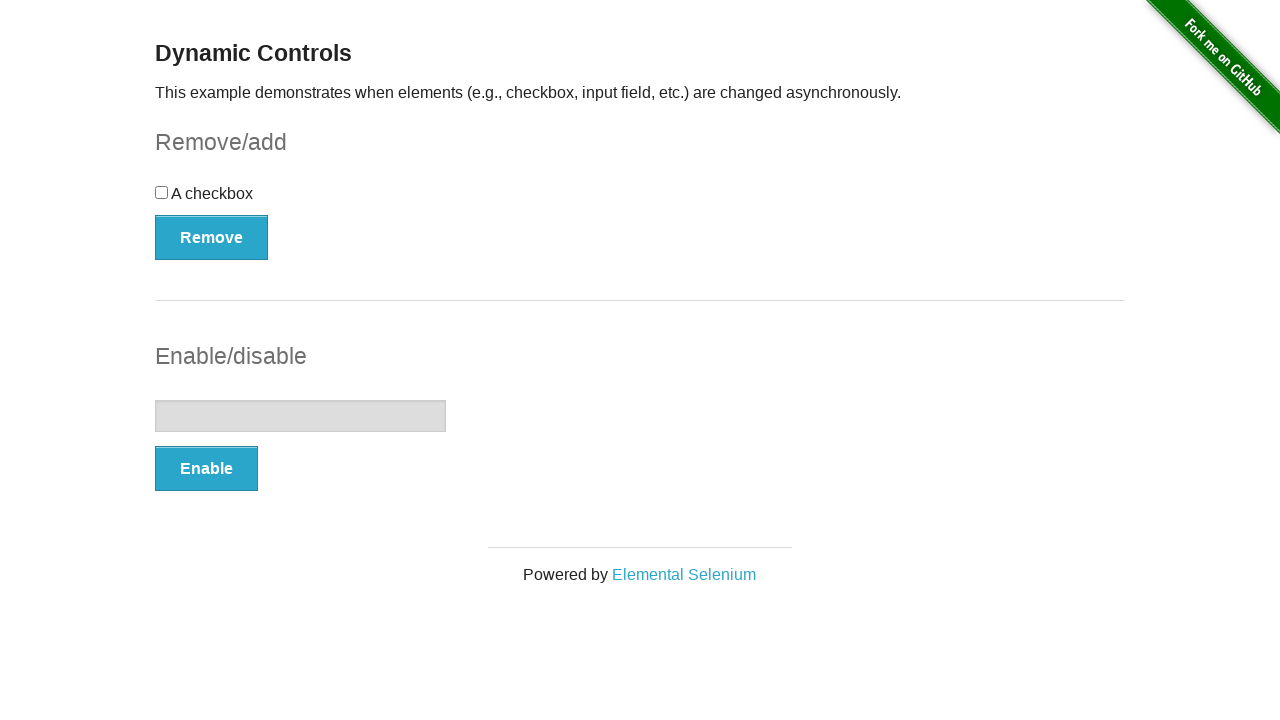

Clicked Remove button on dynamic controls page at (212, 237) on xpath=//*[text()='Remove']
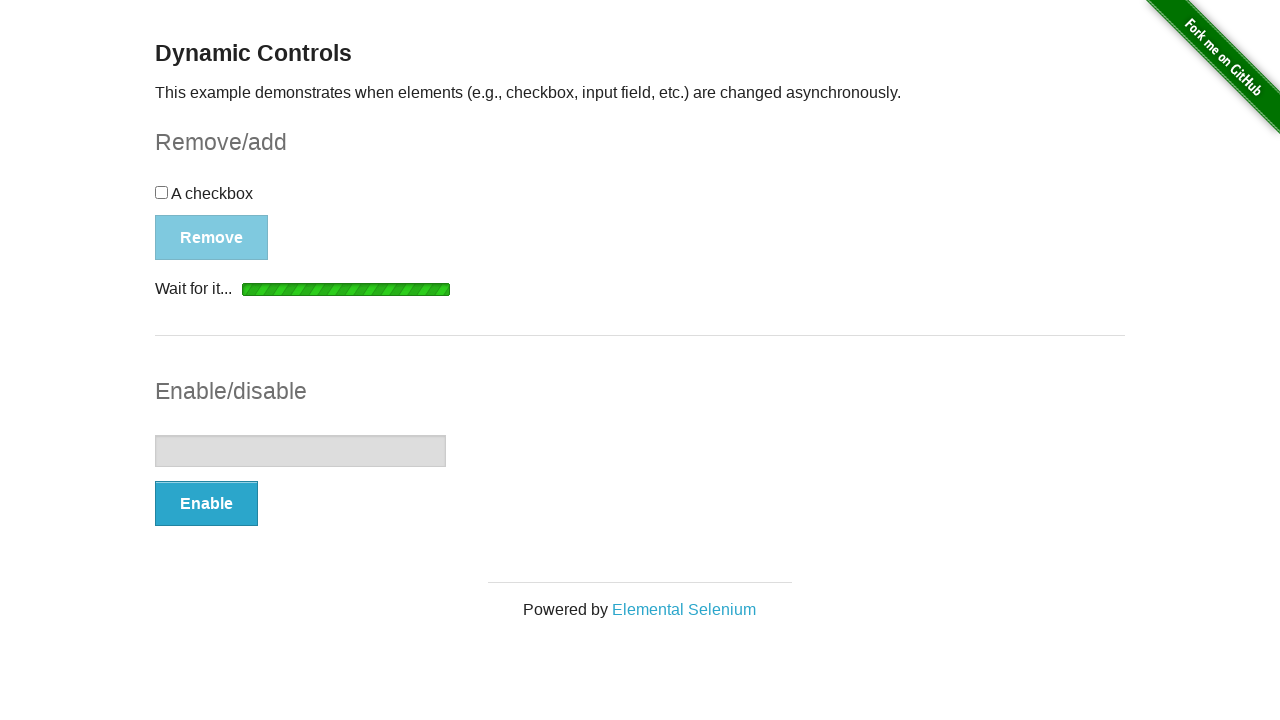

Verified 'It's gone!' message is displayed after removing control
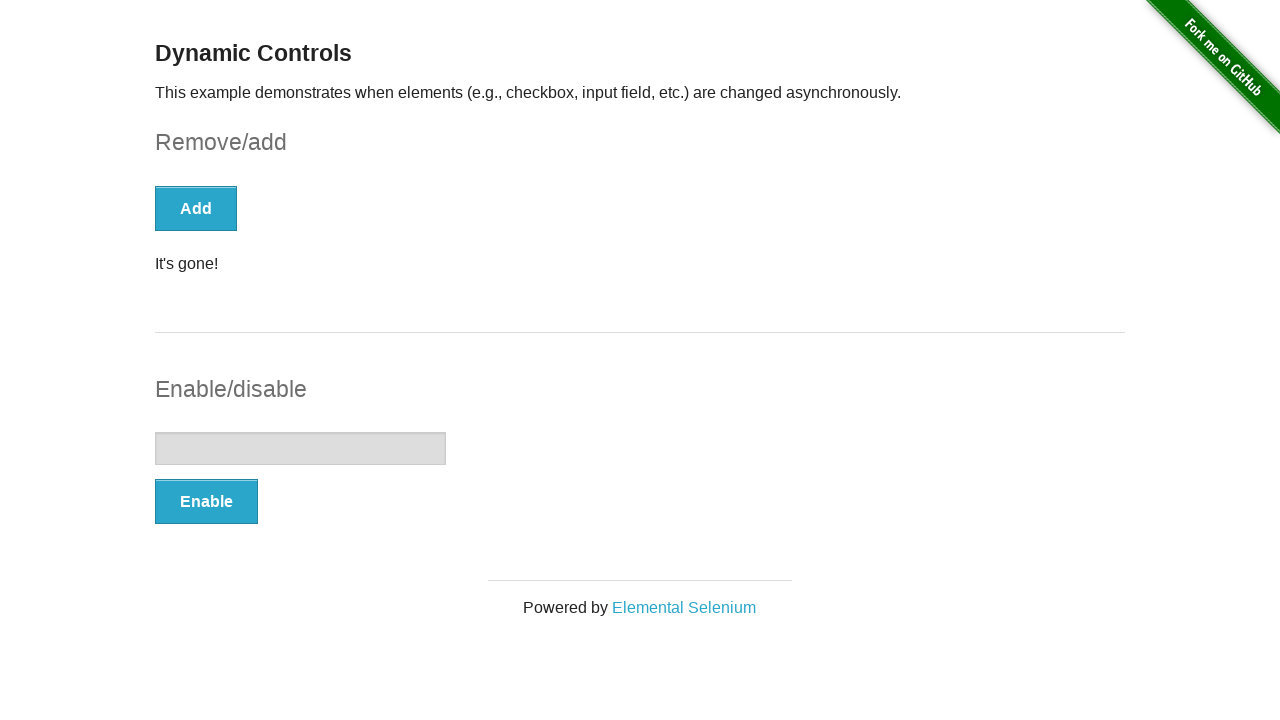

Clicked Add button to restore control at (196, 208) on xpath=//*[text()='Add']
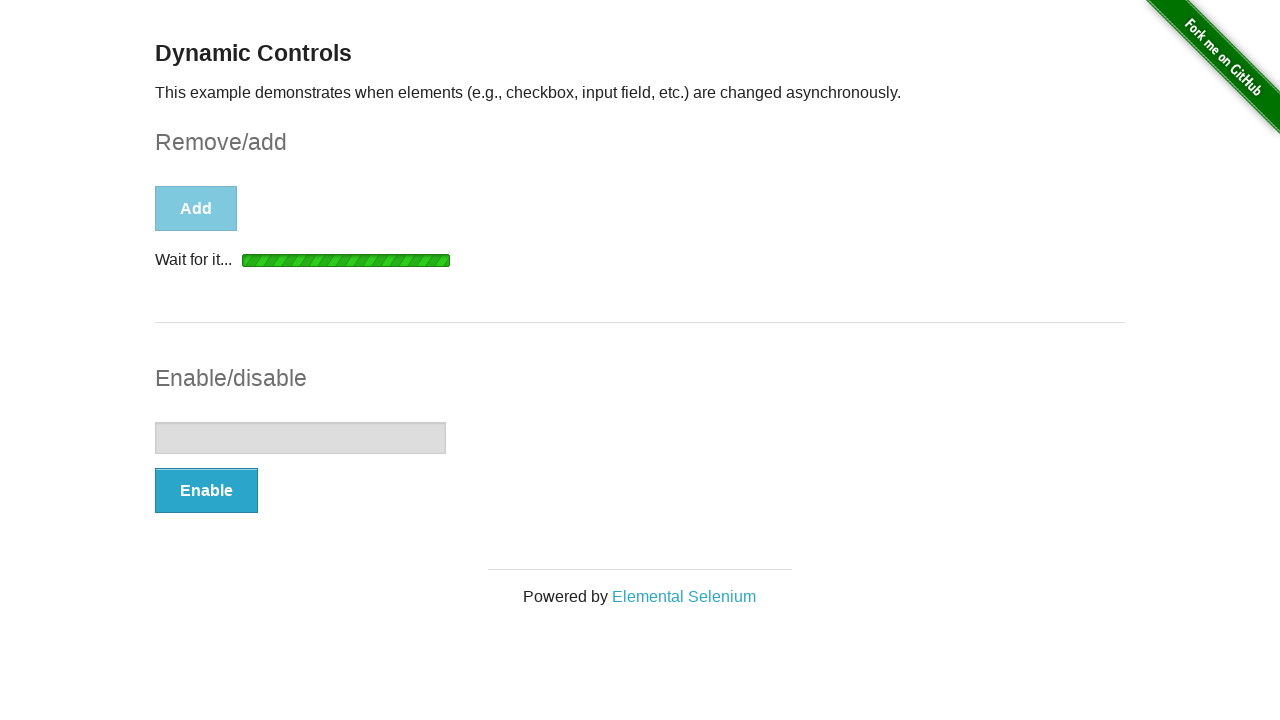

Verified 'It's back!' message is displayed after adding control back
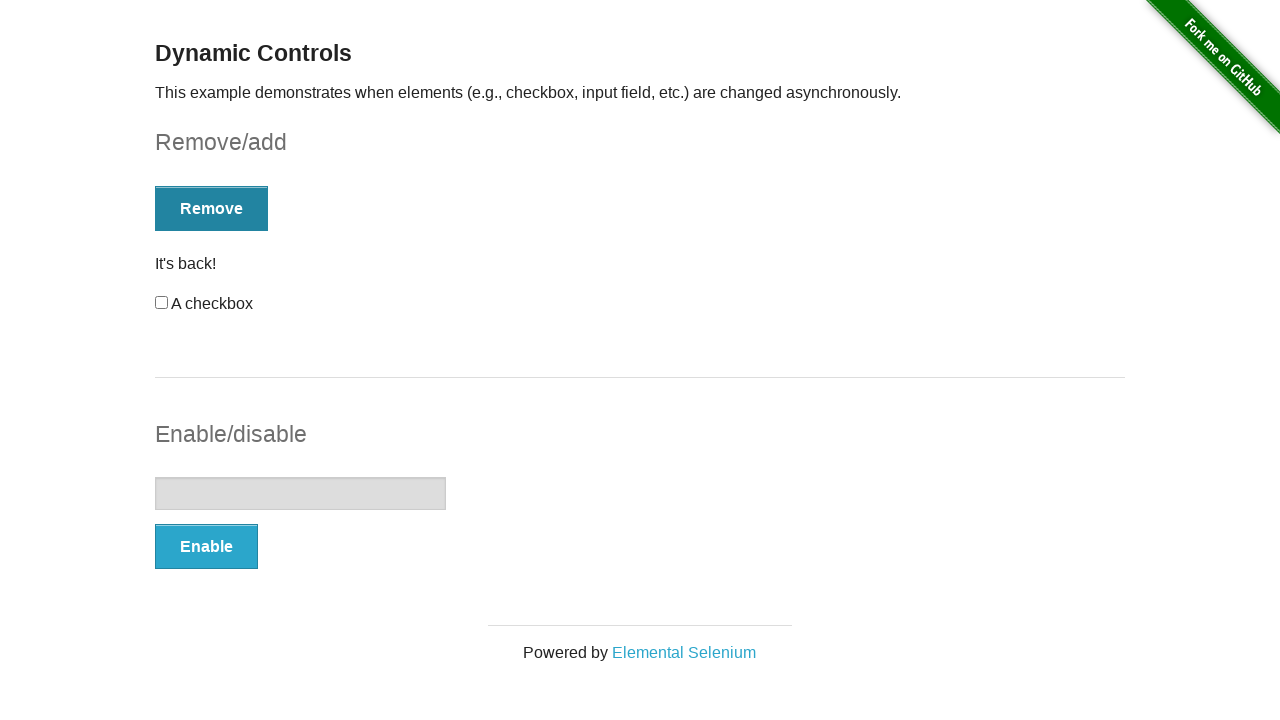

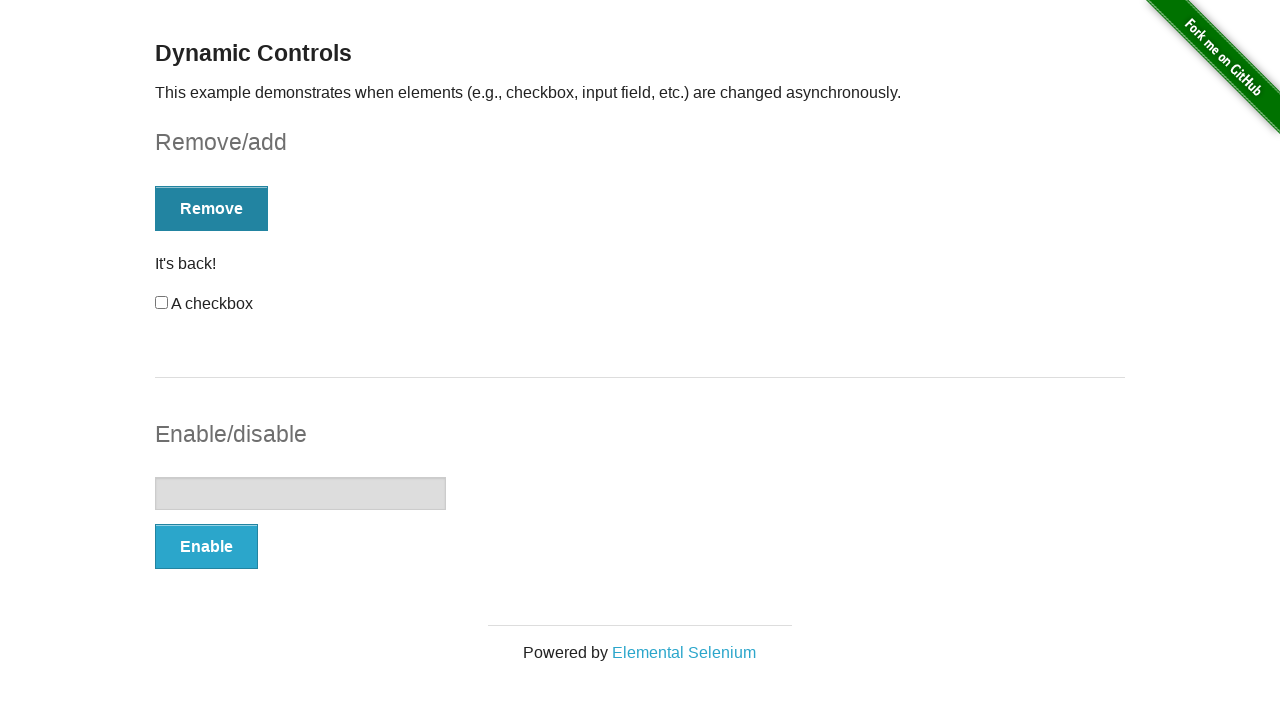